Tests that an input field correctly accepts and displays entered text

Starting URL: https://sprex24.github.io/

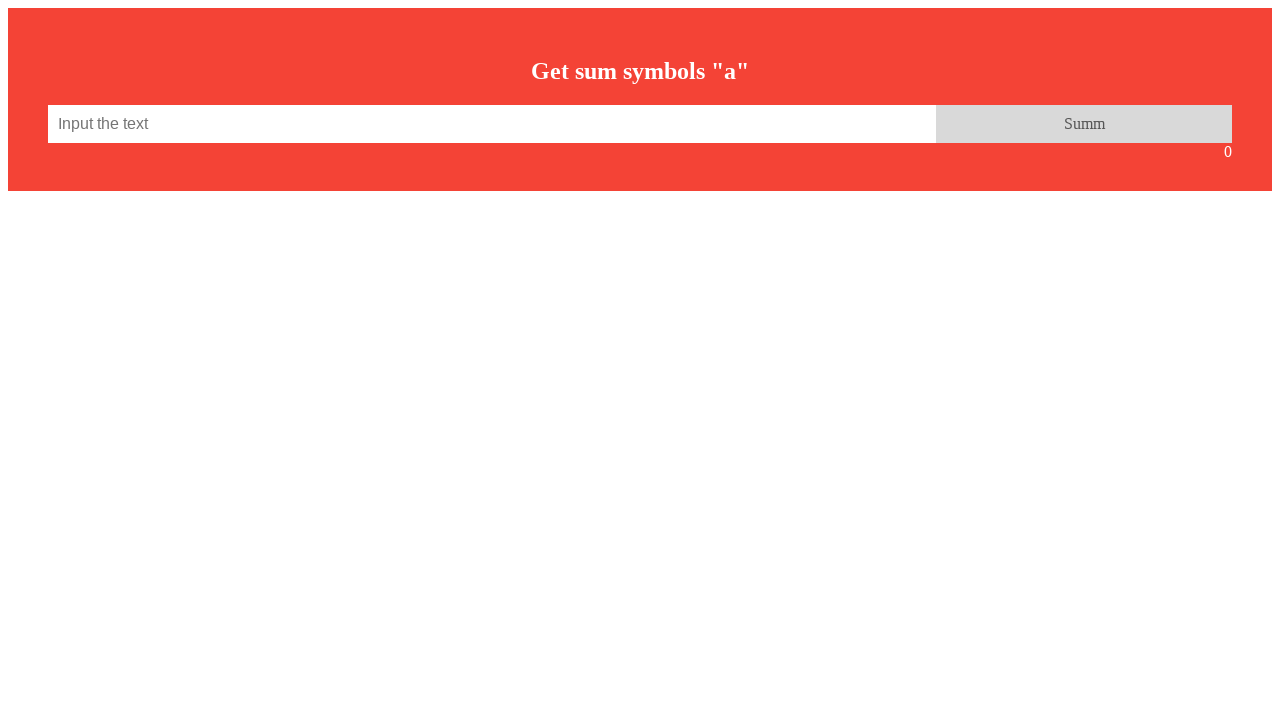

Navigated to starting URL https://sprex24.github.io/
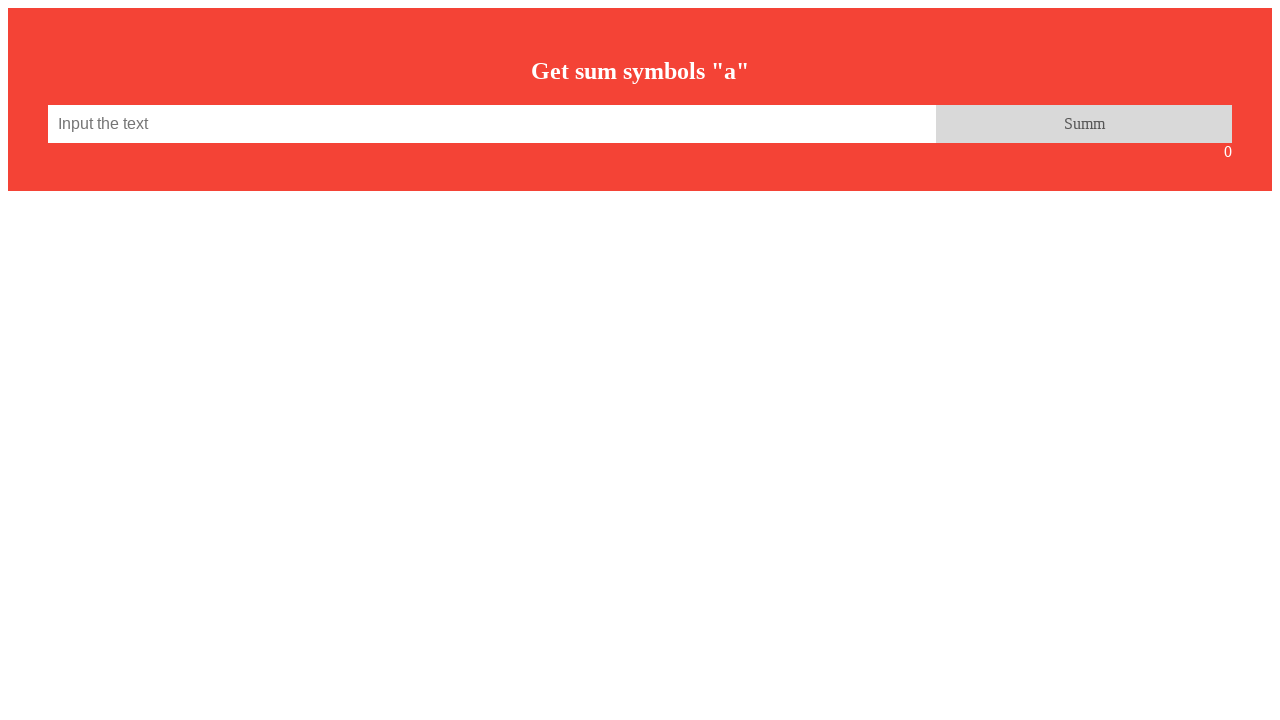

Filled input field with 'qwerty' on #myInput
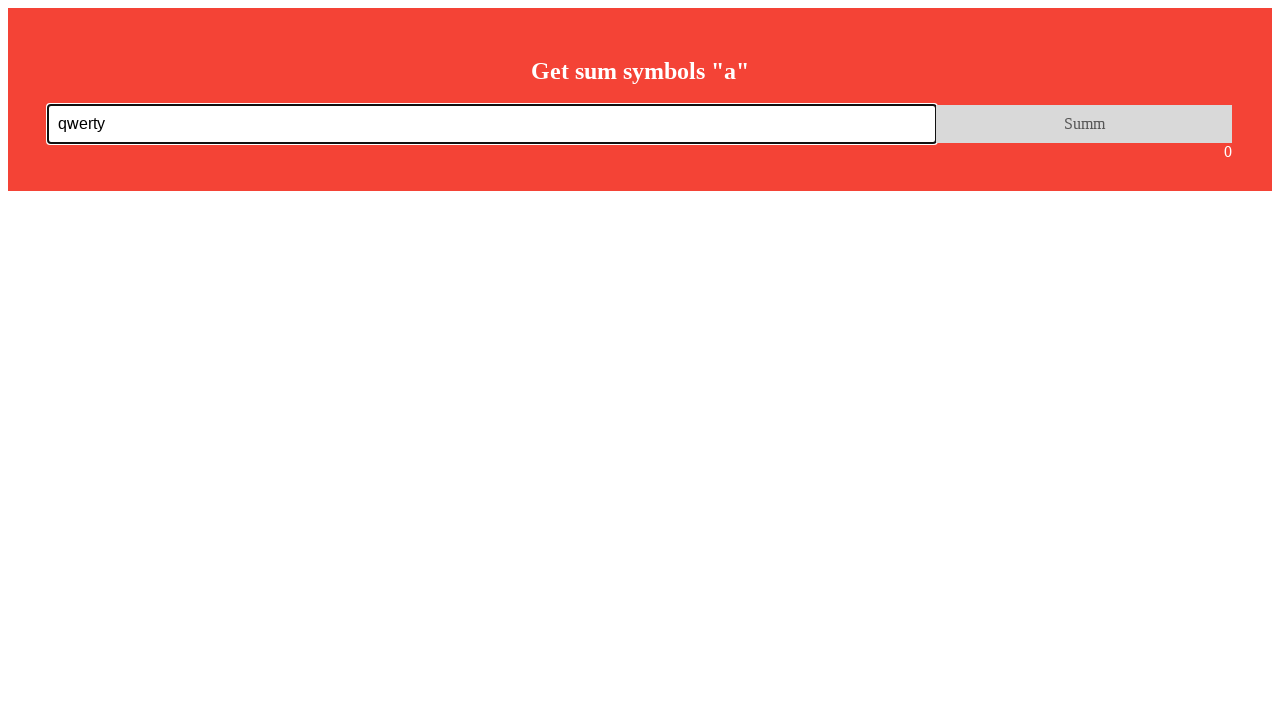

Retrieved input field value
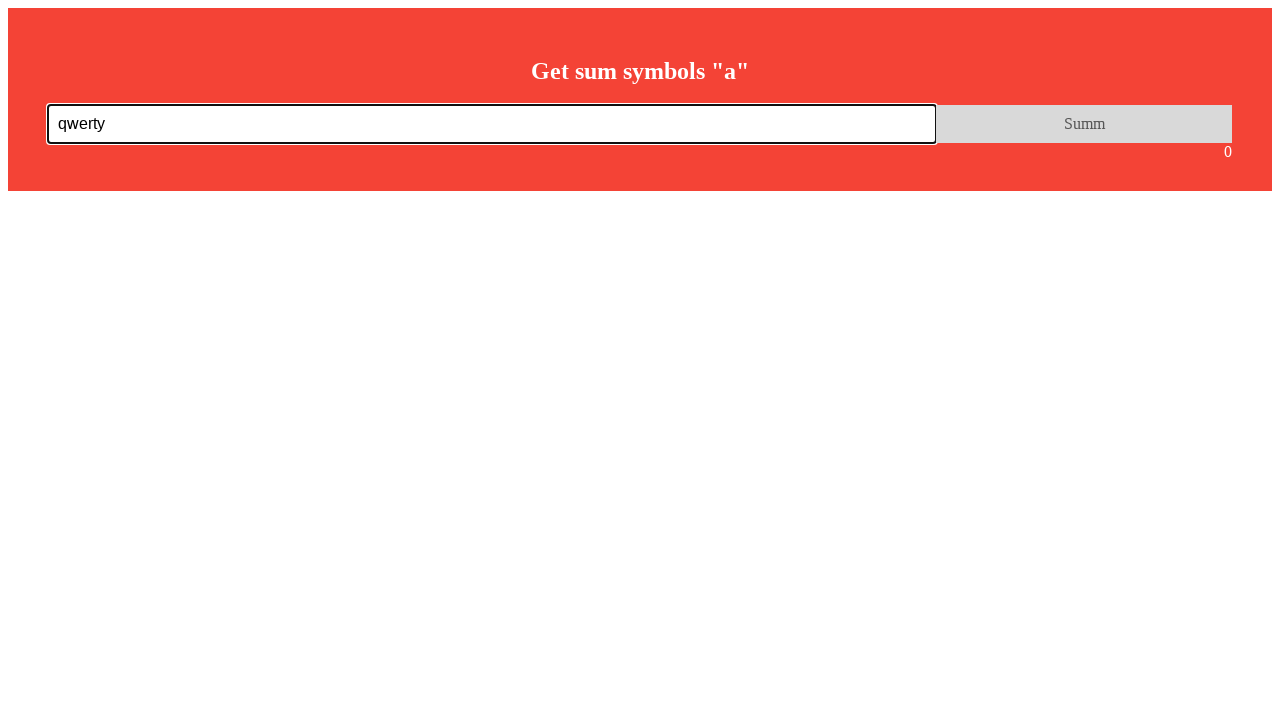

Assertion passed: input field correctly displays 'qwerty'
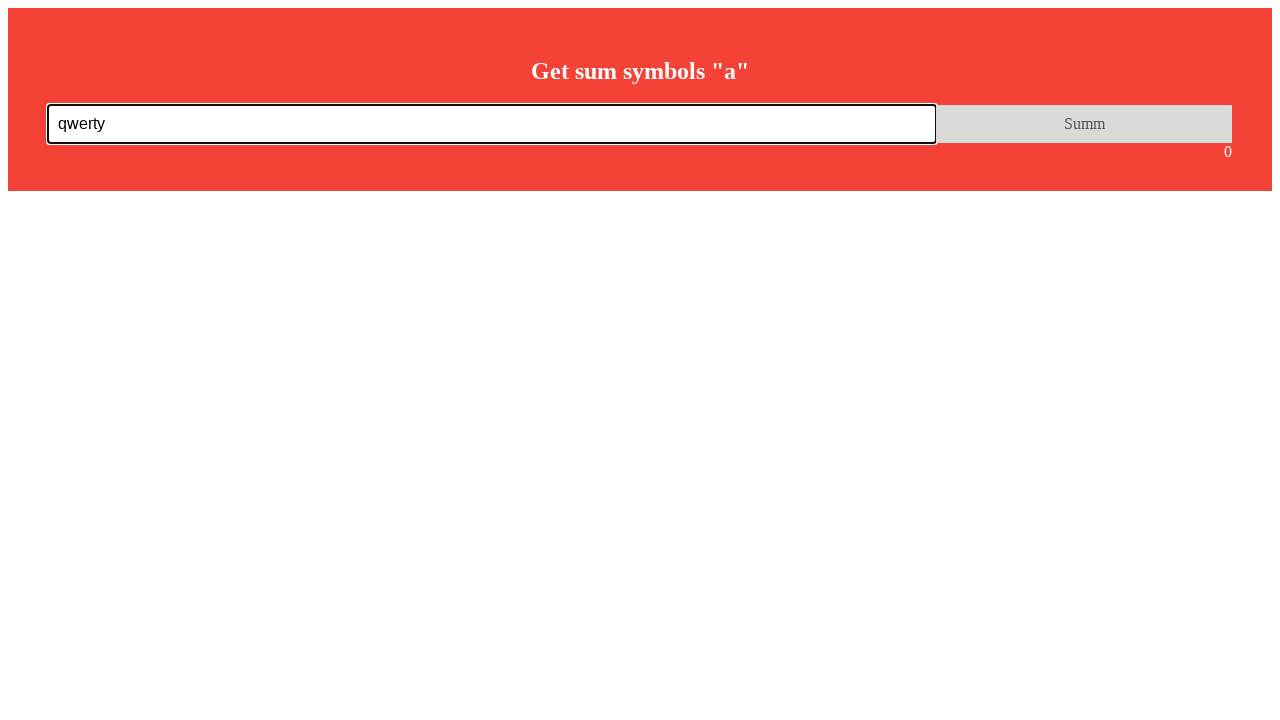

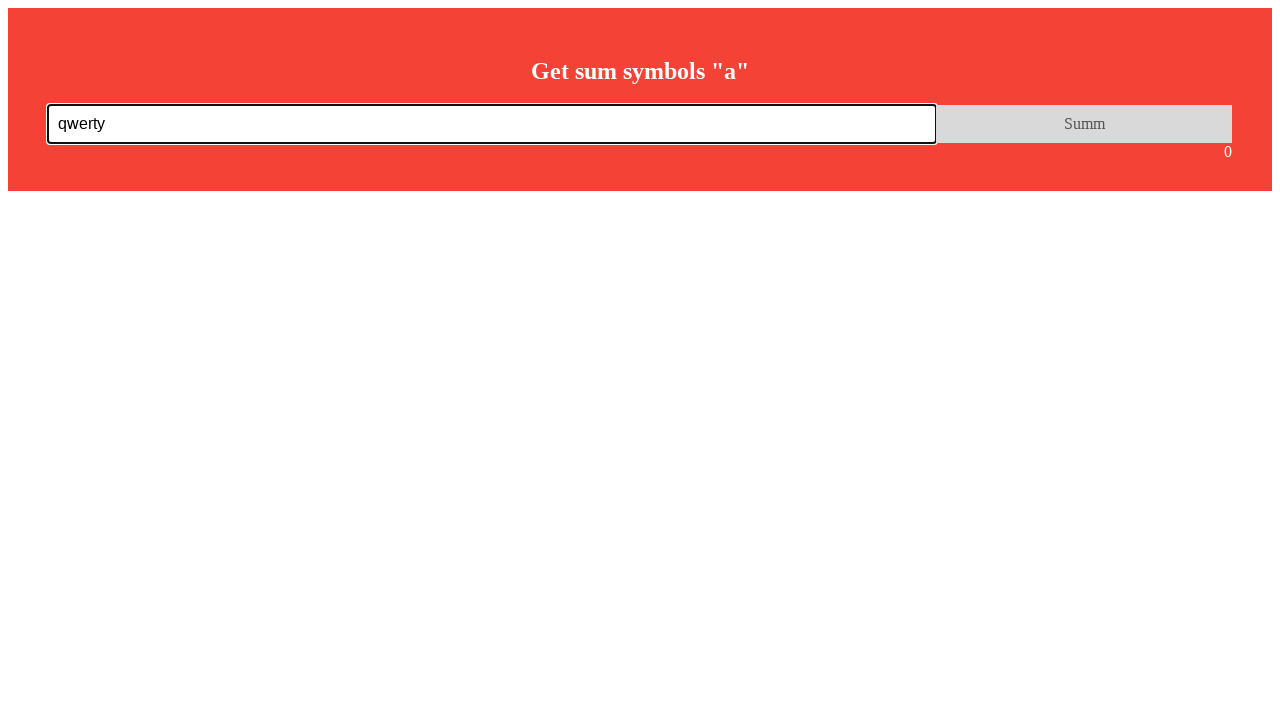